Tests double-click functionality on W3Schools demo page by switching to an iframe, clearing and filling an input field, then double-clicking a button to copy text

Starting URL: https://www.w3schools.com/tags/tryit.asp?filename=tryhtml5_ev_ondblclick3

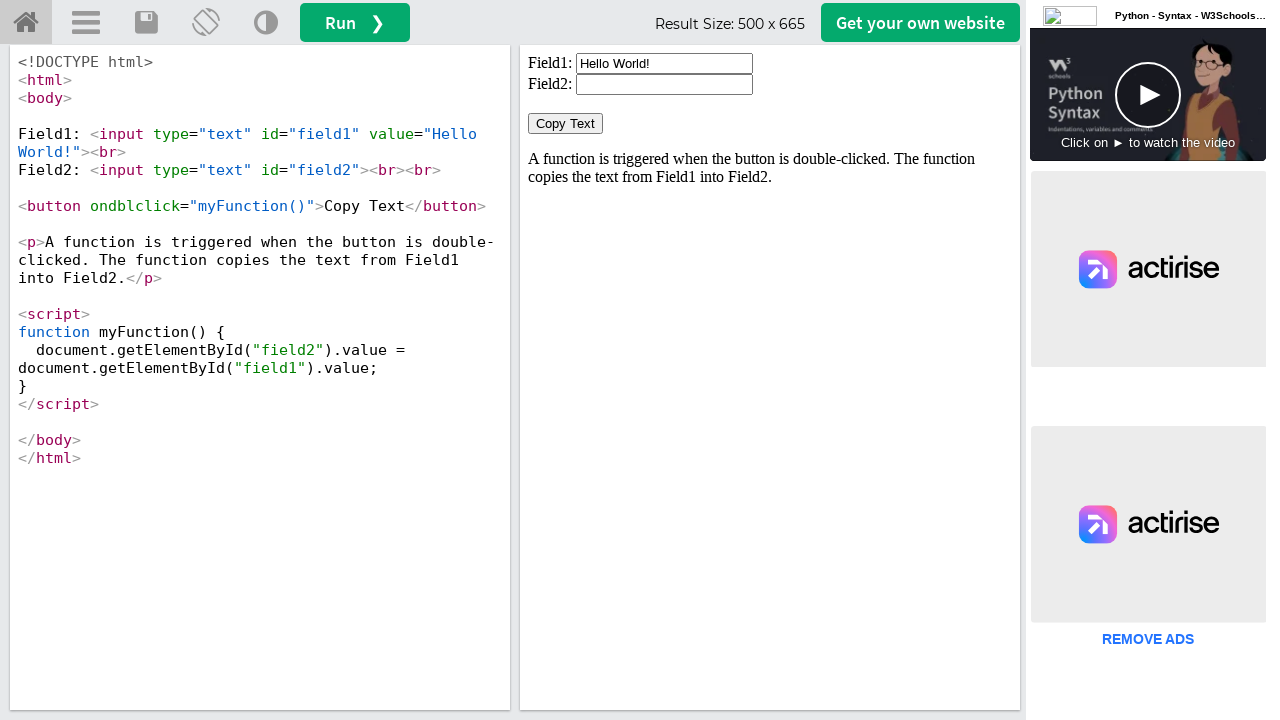

Located iframe with ID 'iframeResult'
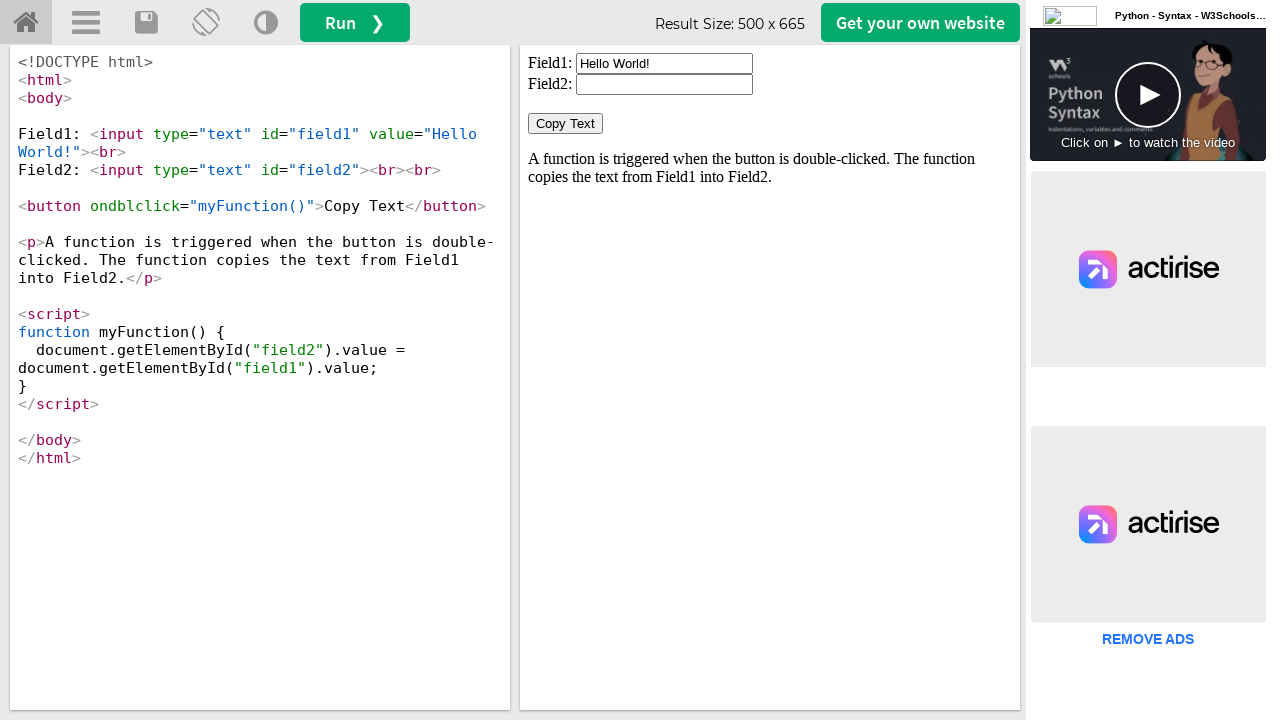

Cleared the input field with ID 'field1' on #iframeResult >> internal:control=enter-frame >> #field1
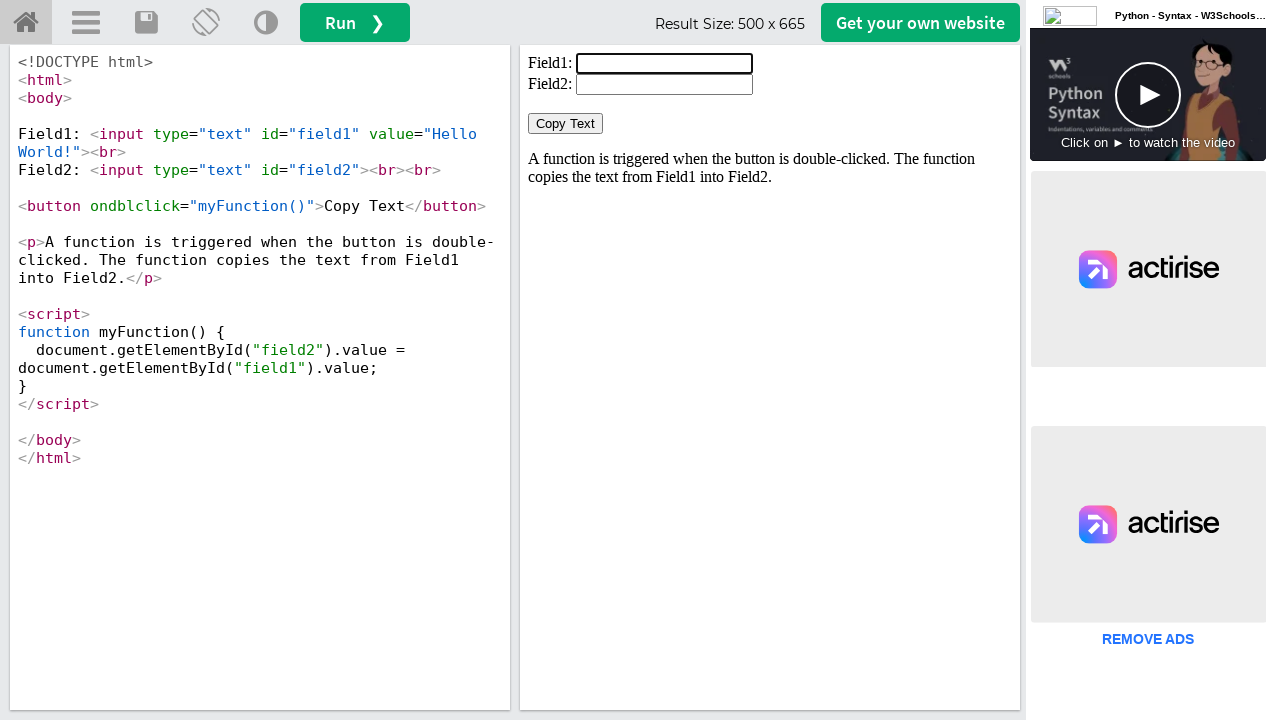

Filled input field with text 'Welcome' on #iframeResult >> internal:control=enter-frame >> #field1
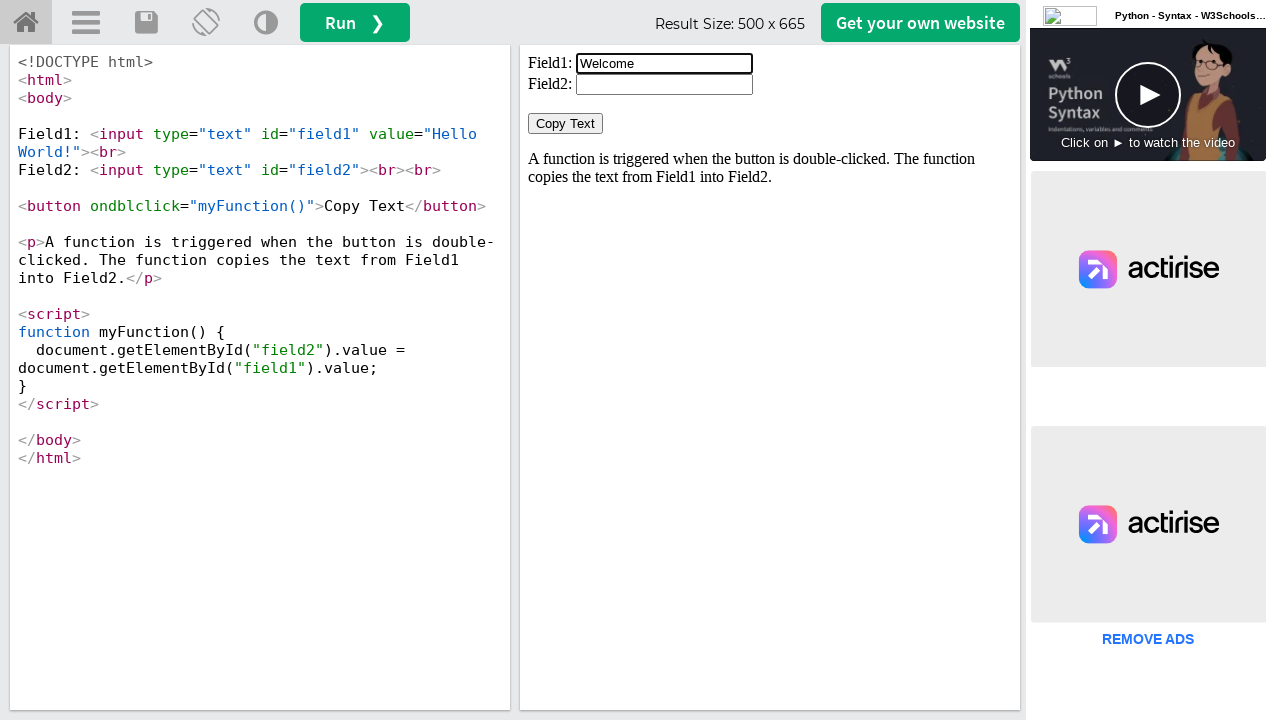

Double-clicked the 'Copy Text' button to copy text at (566, 124) on #iframeResult >> internal:control=enter-frame >> button:has-text('Copy Text')
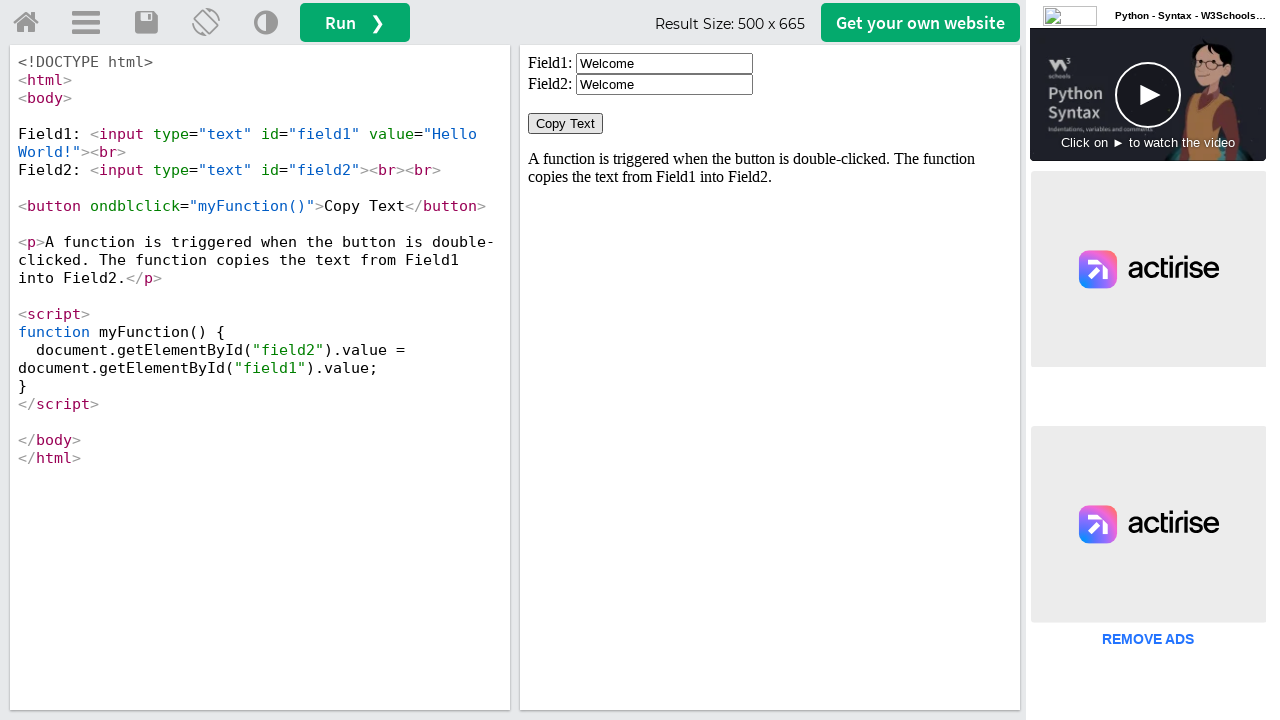

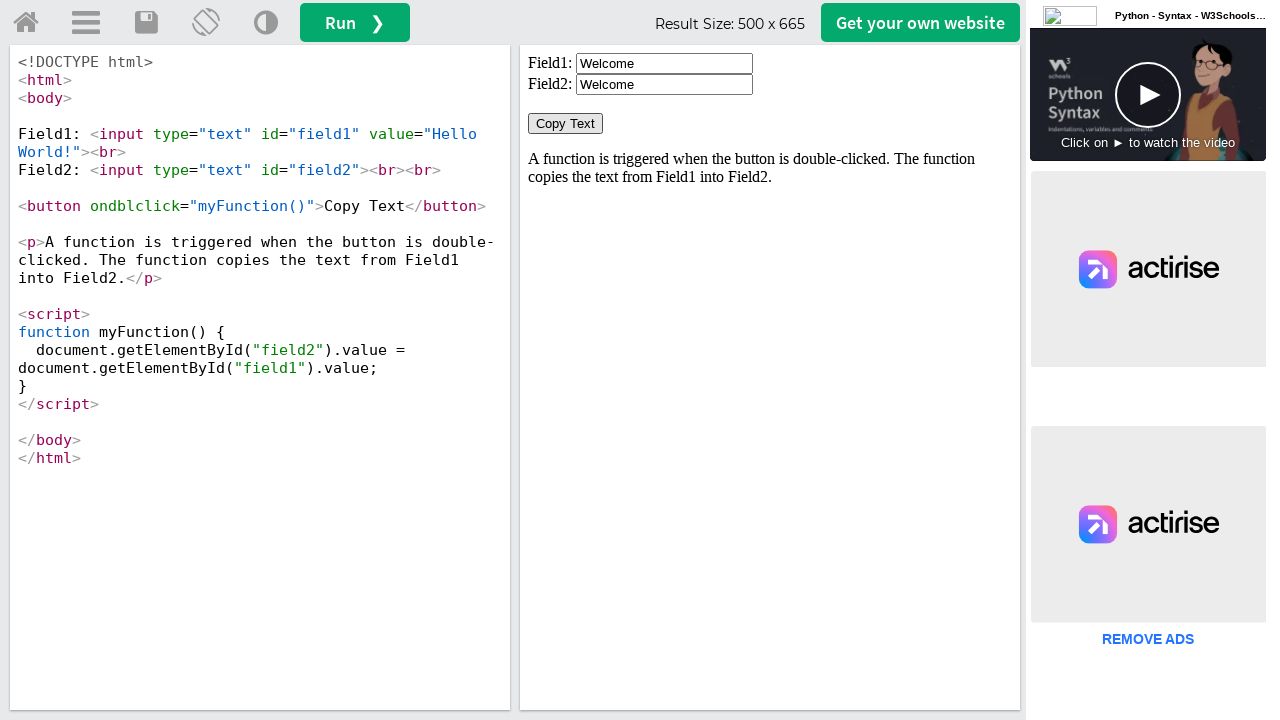